Tests dynamic content loading by clicking a Start button and verifying that "Hello World!" text appears after loading completes.

Starting URL: https://the-internet.herokuapp.com/dynamic_loading/1

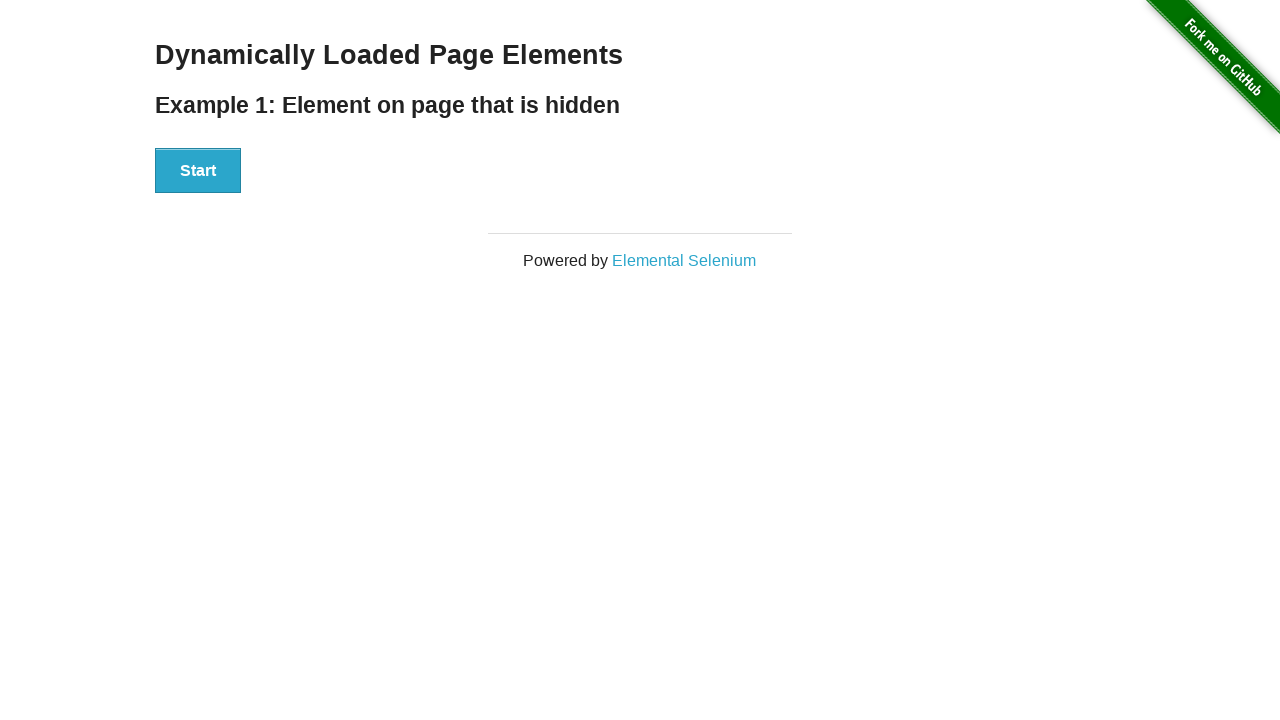

Clicked the Start button to initiate dynamic content loading at (198, 171) on xpath=//button
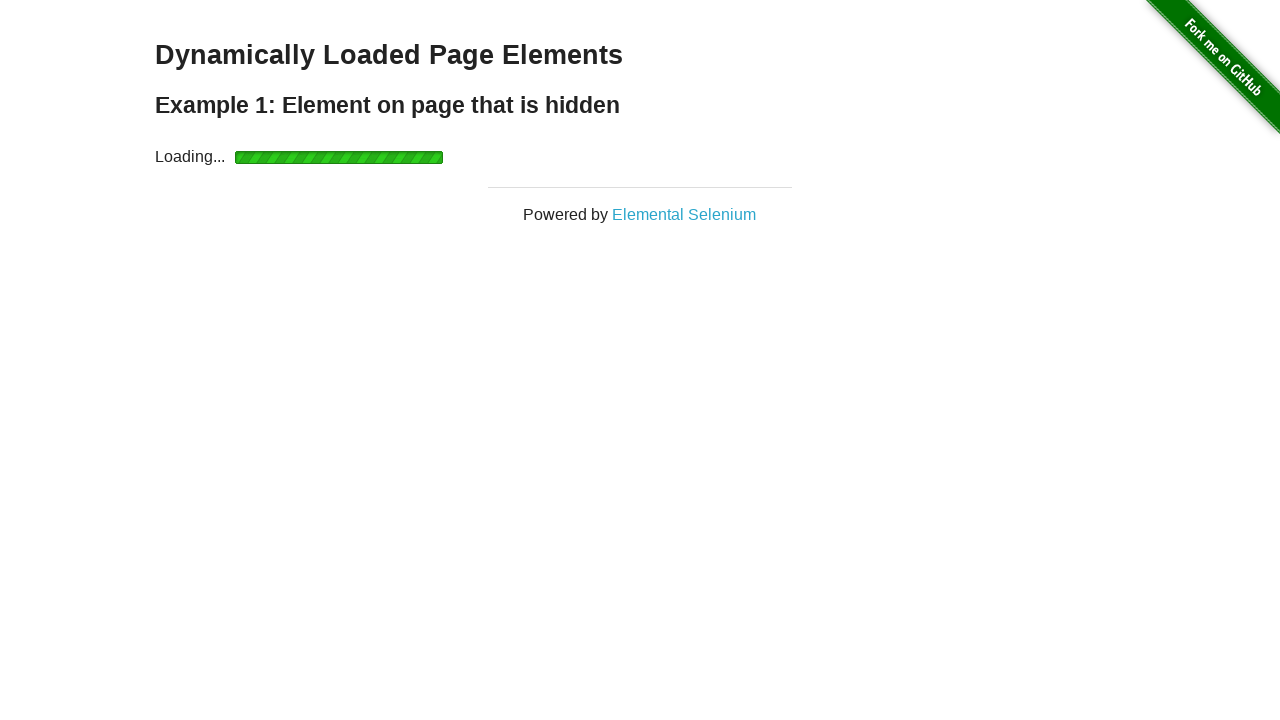

Located the Hello World element
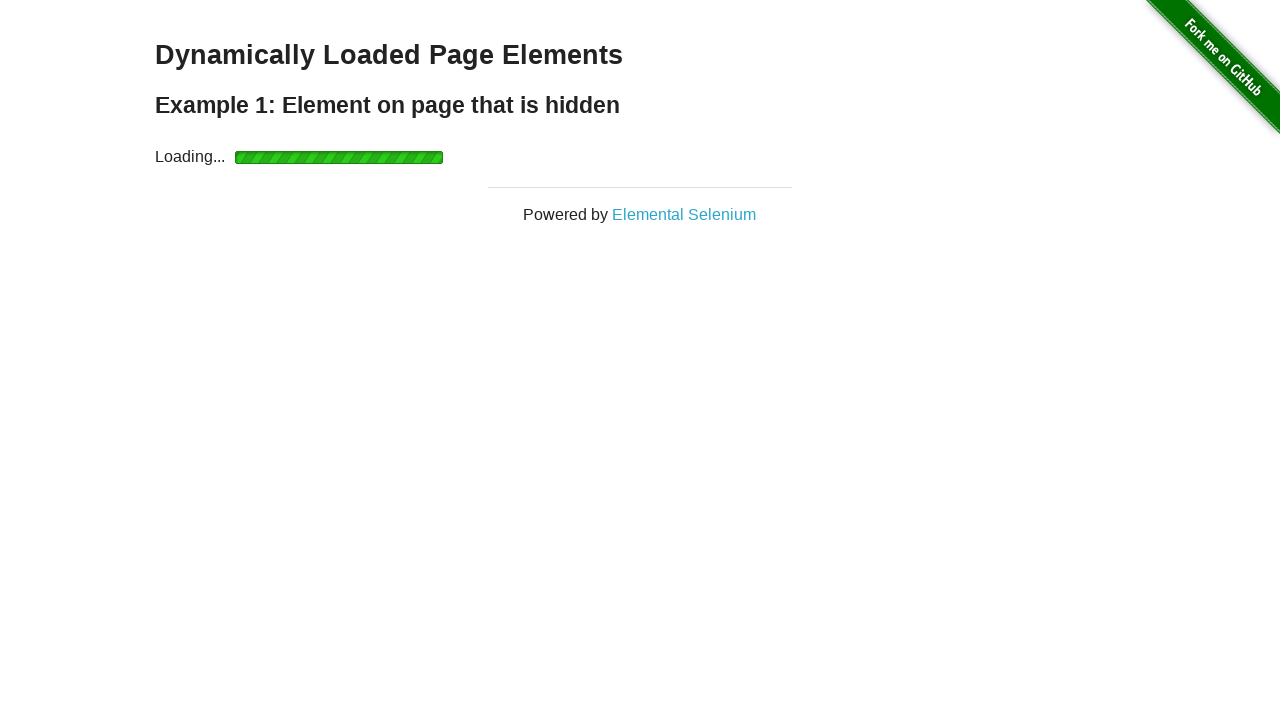

Waited for Hello World element to become visible after dynamic loading completed
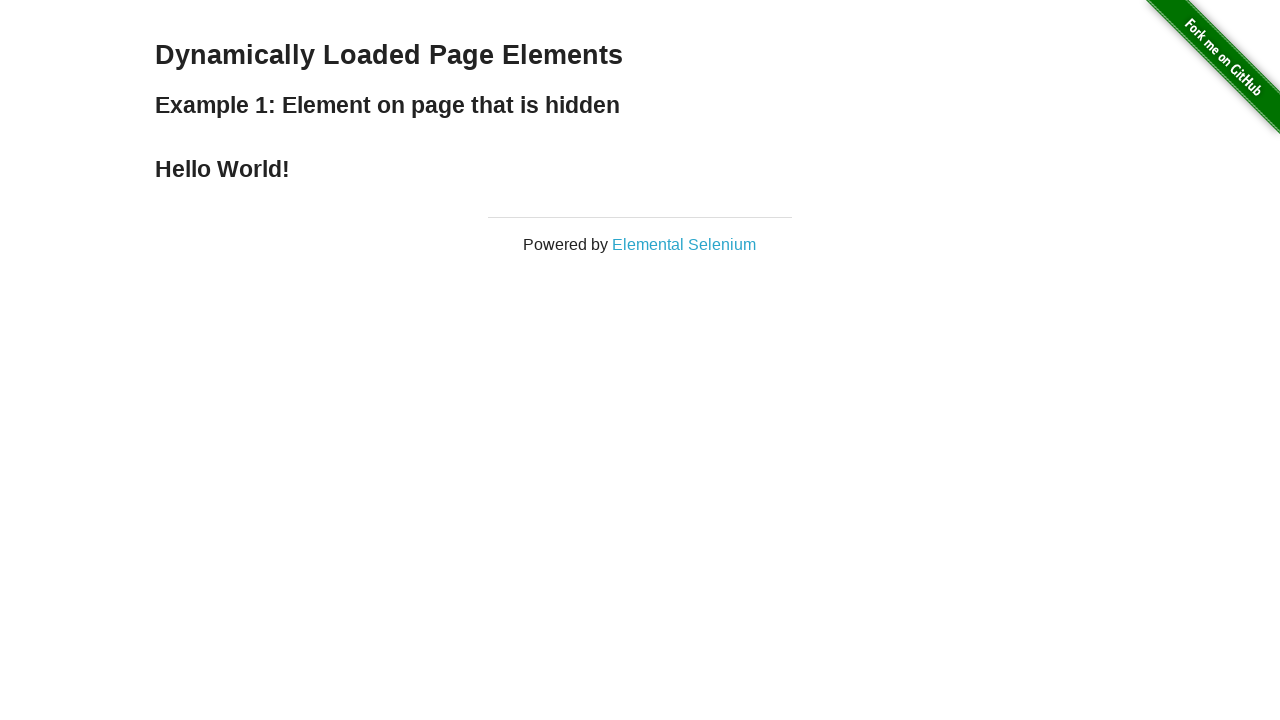

Verified that the Hello World element contains the expected text 'Hello World!'
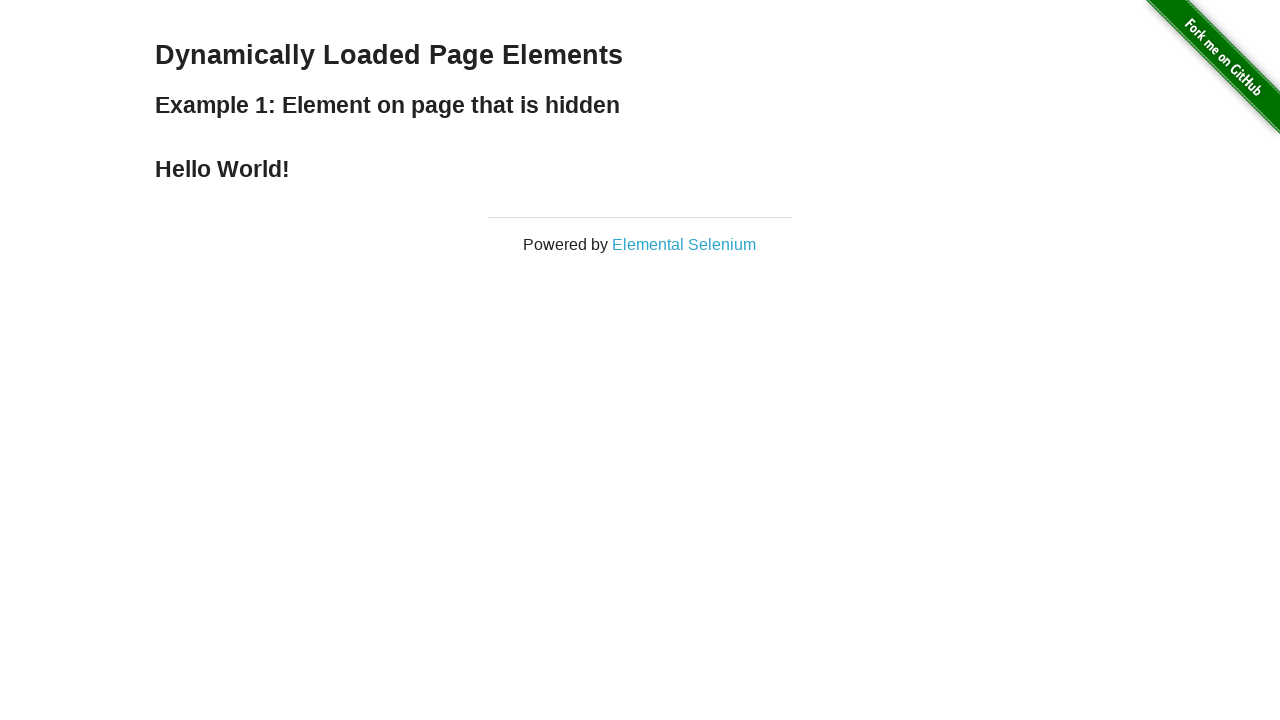

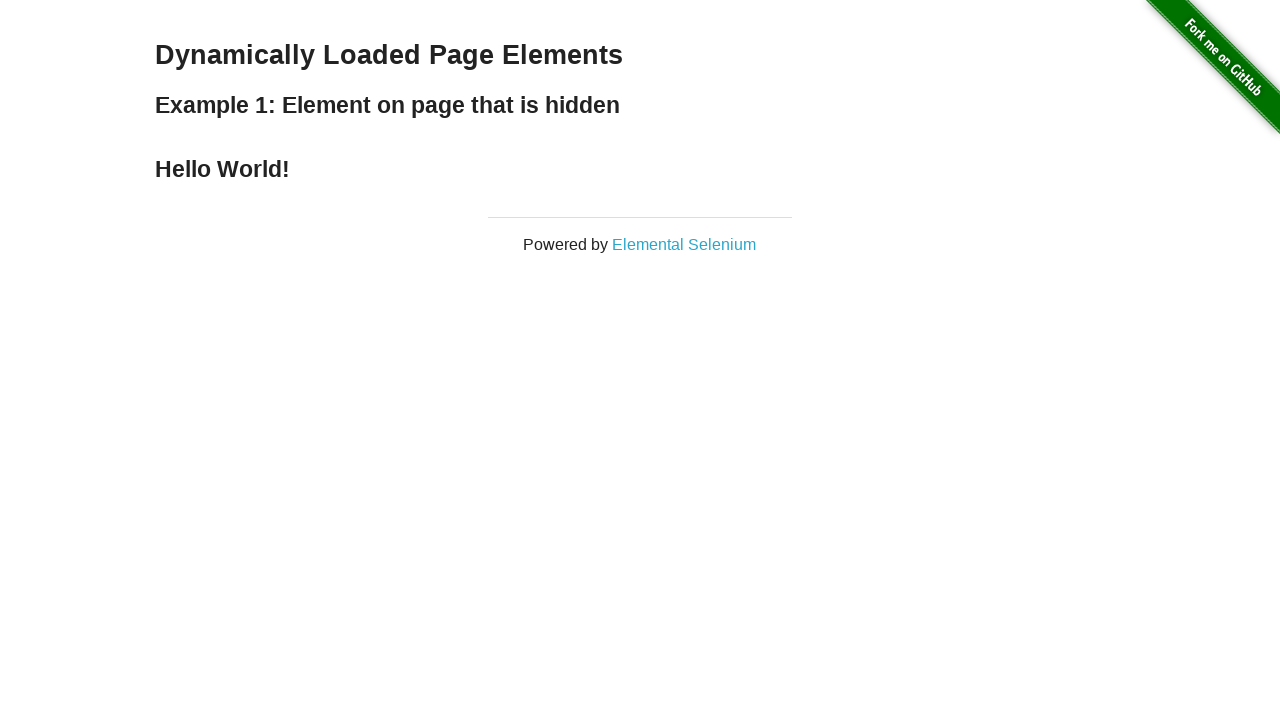